Demonstrates finding an element by exact text match using XPath text() function

Starting URL: https://demoqa.com/text-box

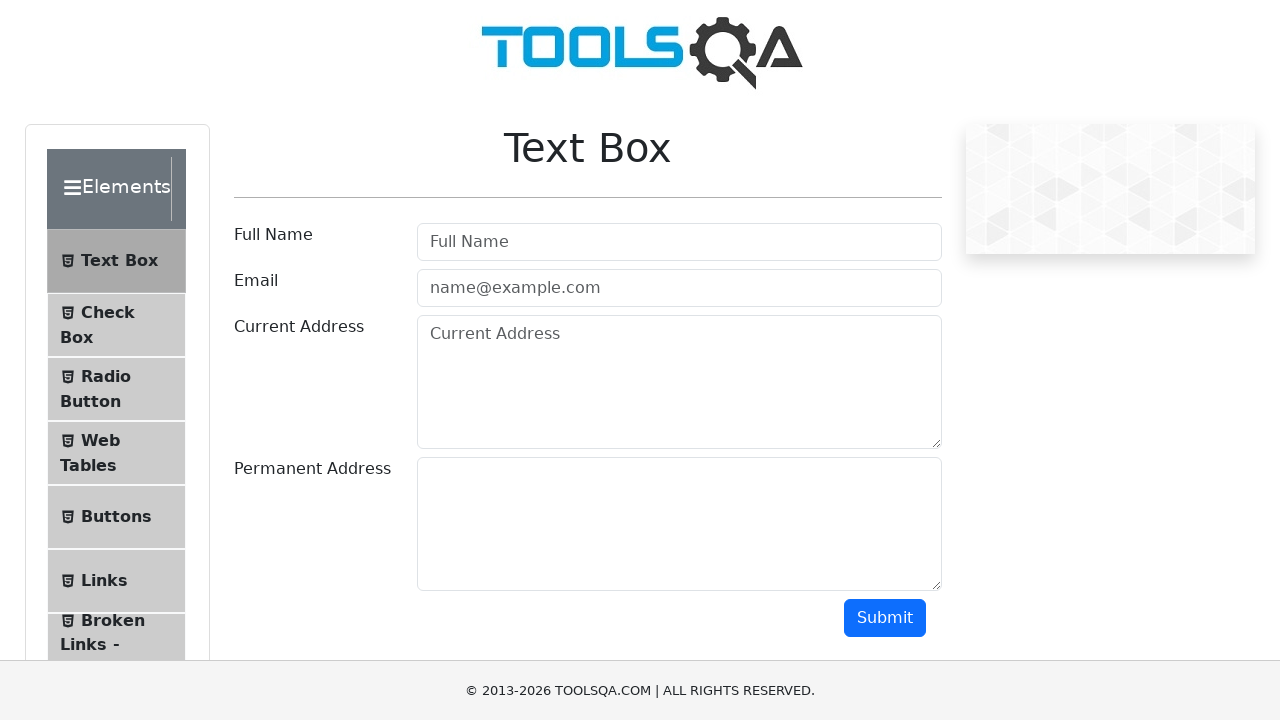

Navigated to https://demoqa.com/text-box
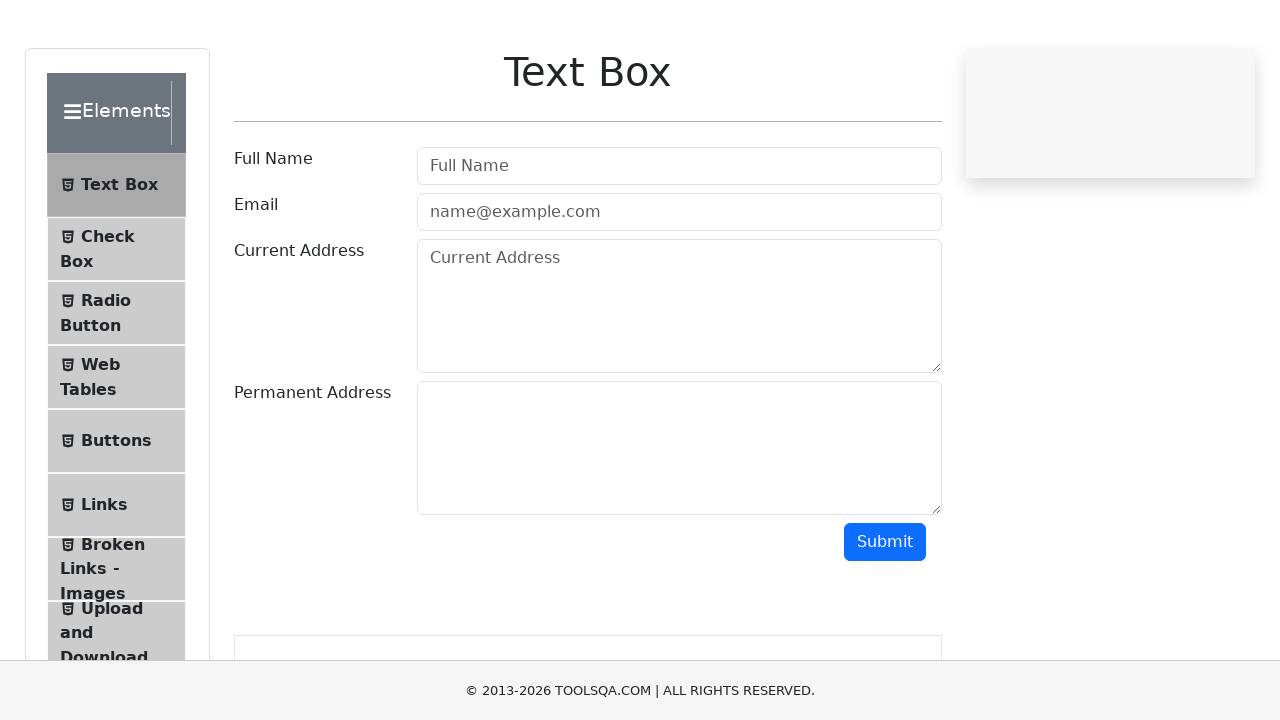

Located label element with exact text 'Permanent Address' using XPath
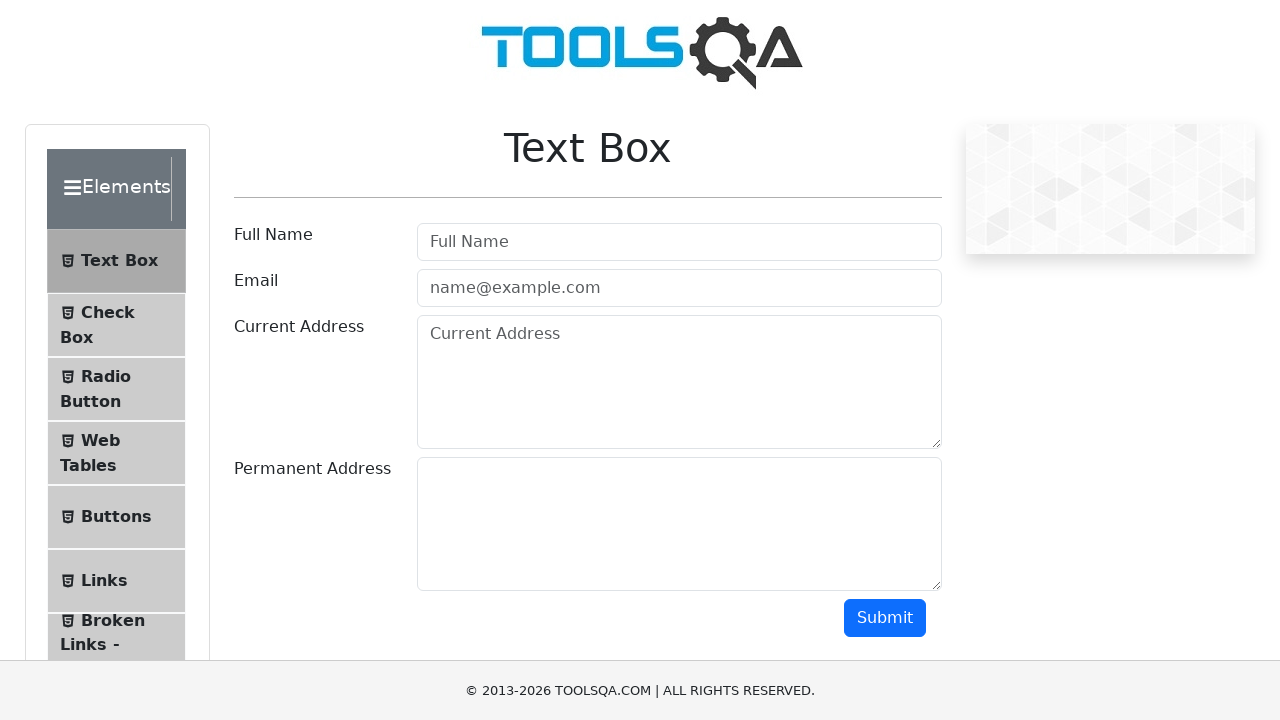

Waited for 'Permanent Address' label element to be ready
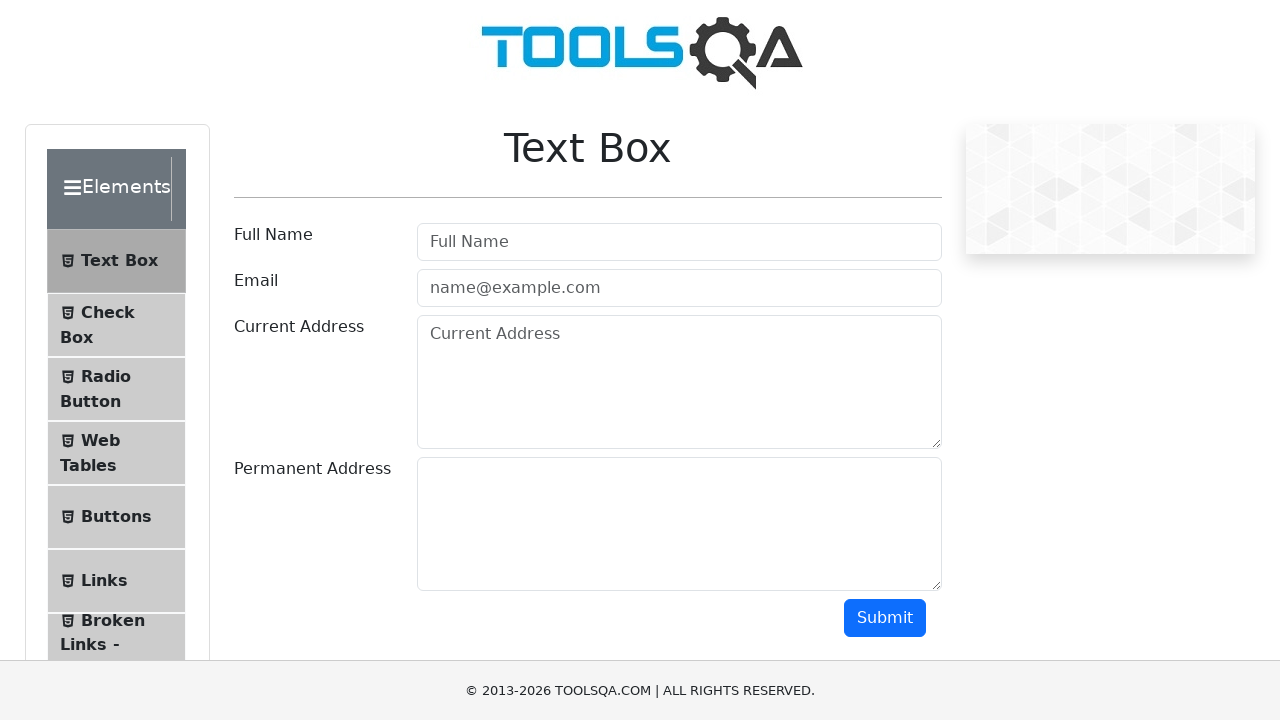

Retrieved text content from label: 'Permanent Address'
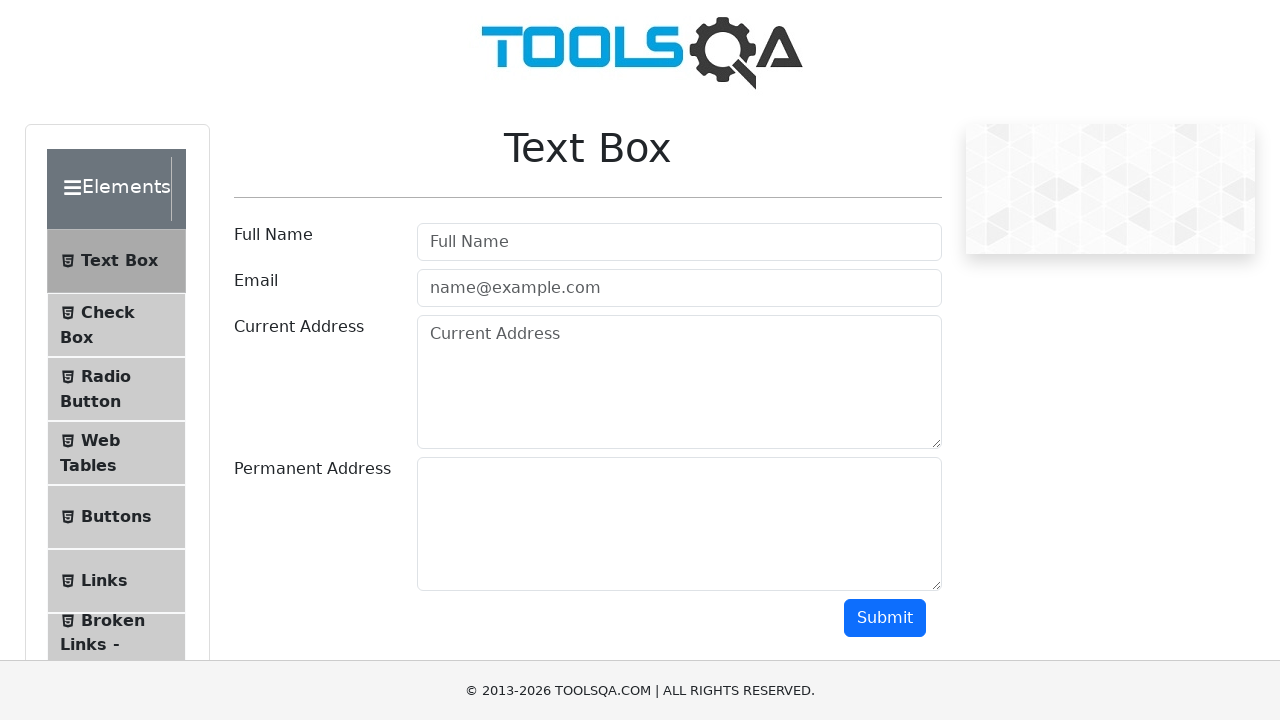

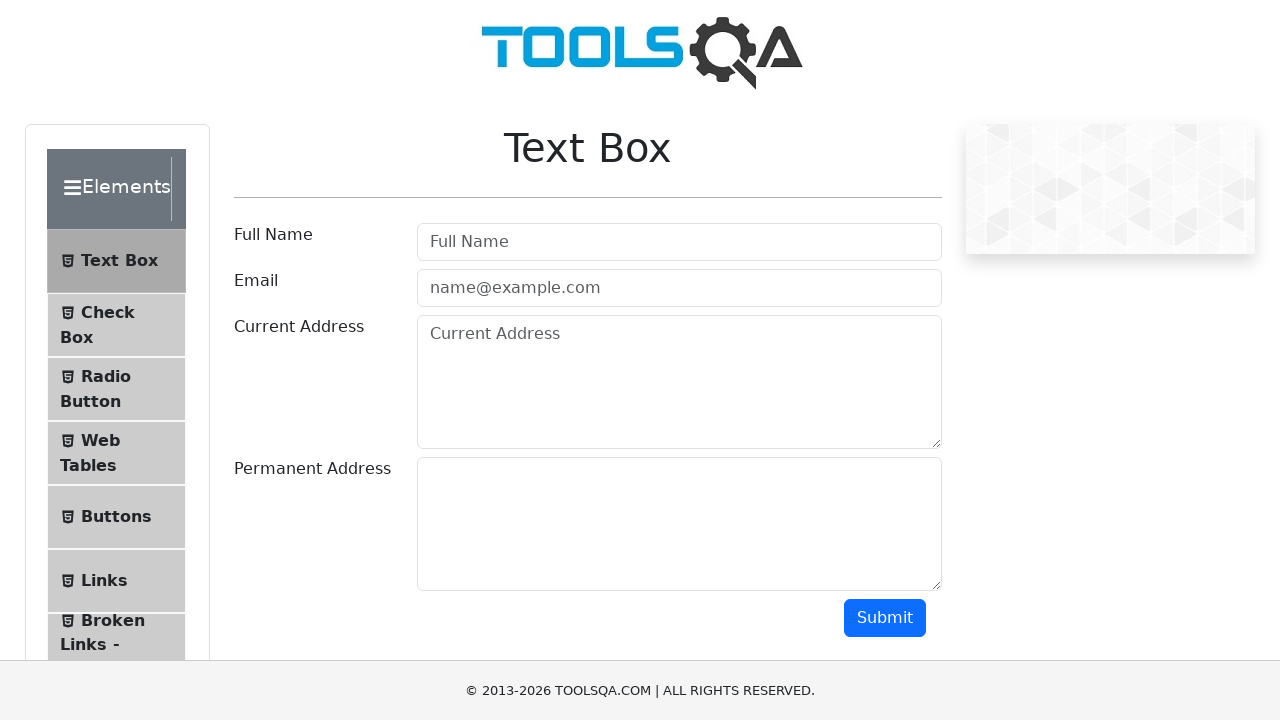